Tests simple alert handling by clicking the "Simple Alert" button and dismissing the dialog that appears

Starting URL: https://letcode.in/alert

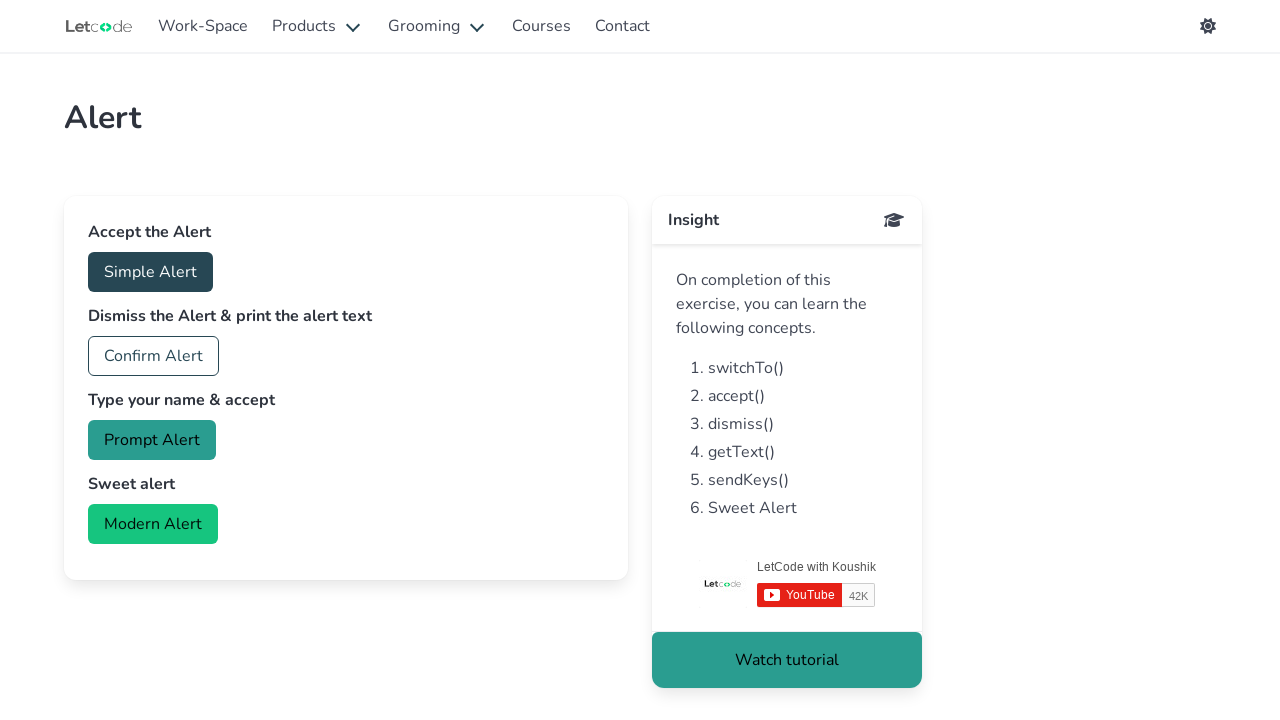

Set up dialog handler to dismiss alerts
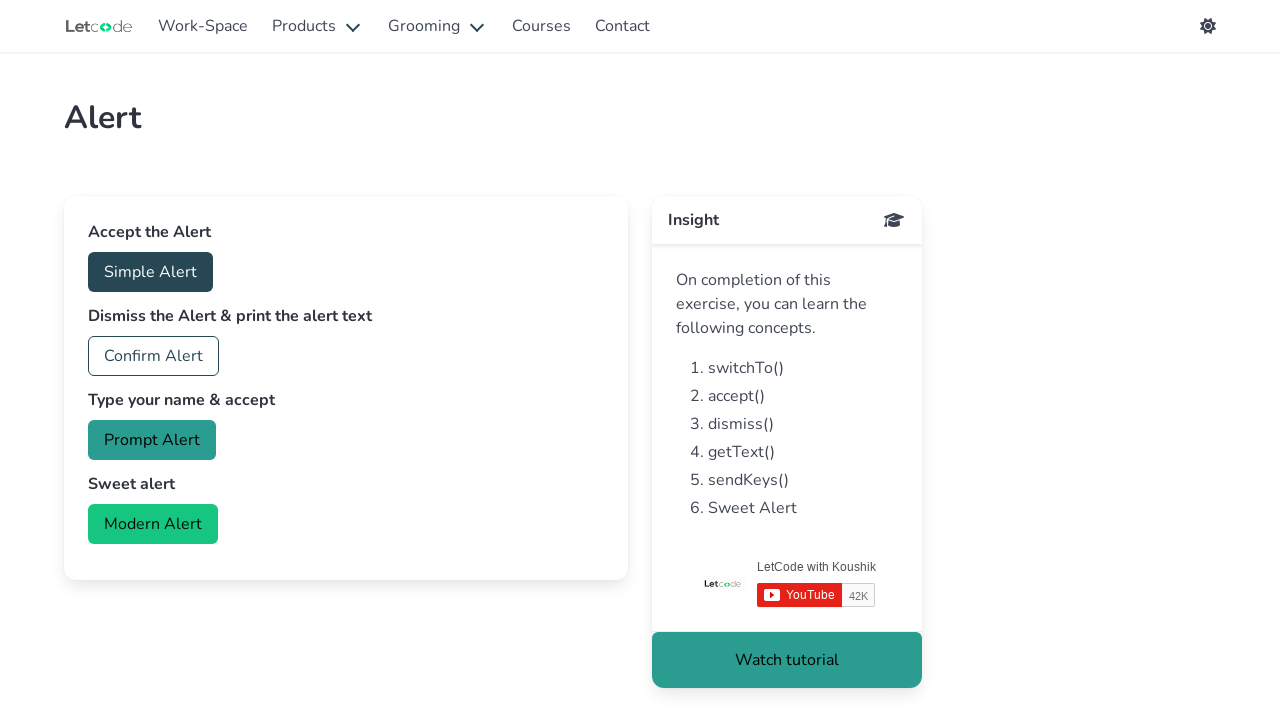

Clicked the Simple Alert button at (150, 272) on internal:role=button[name="Simple Alert"i]
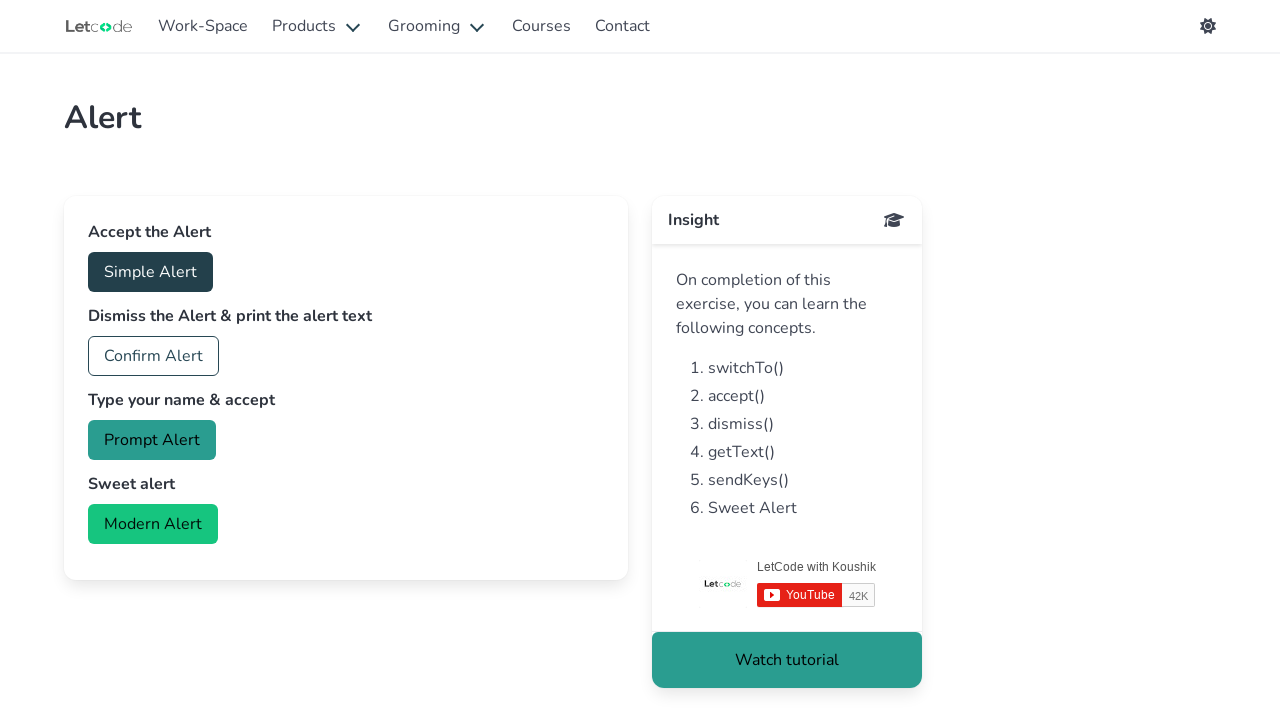

Waited for alert dialog to be dismissed
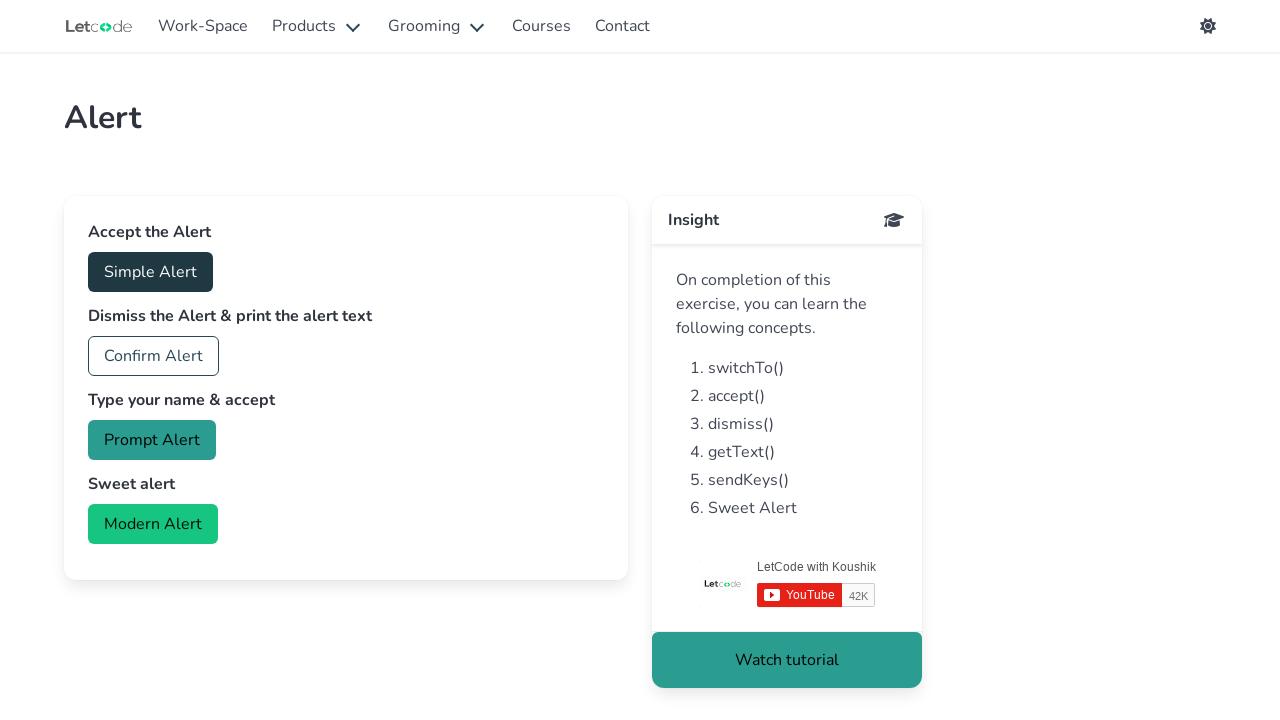

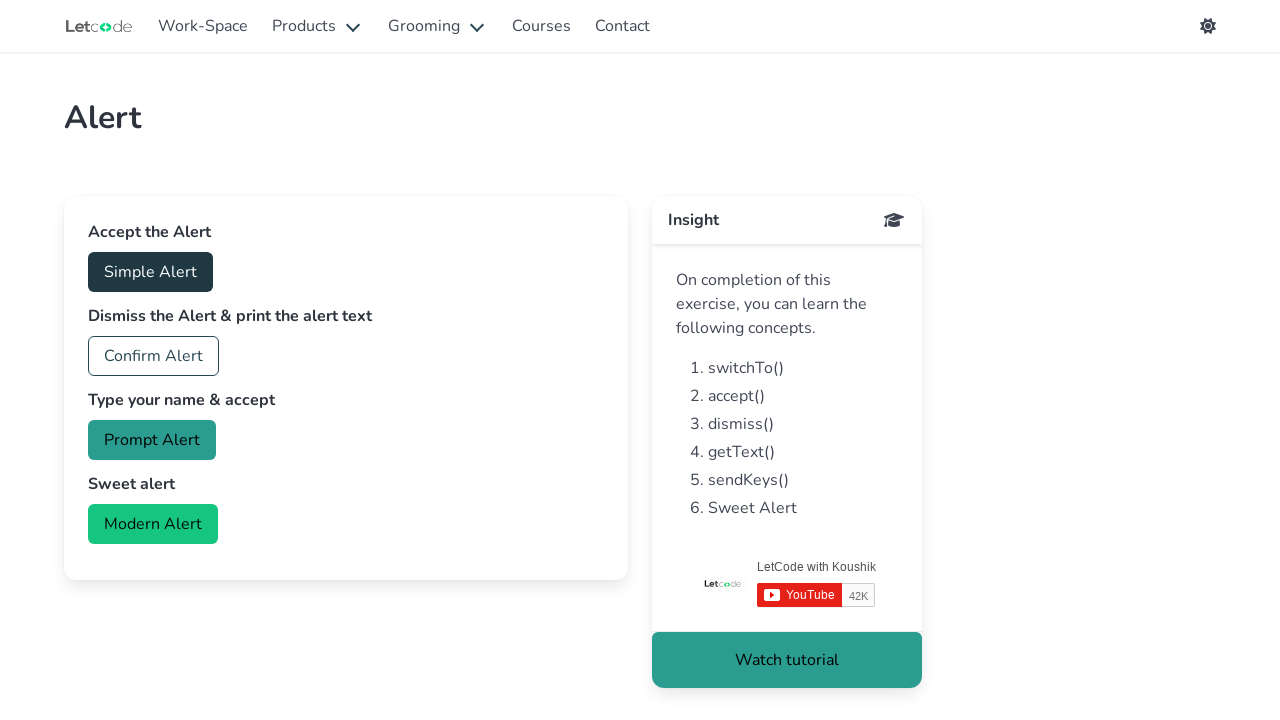